Tests YouTube search functionality by entering a search query and submitting the form

Starting URL: https://www.youtube.com/

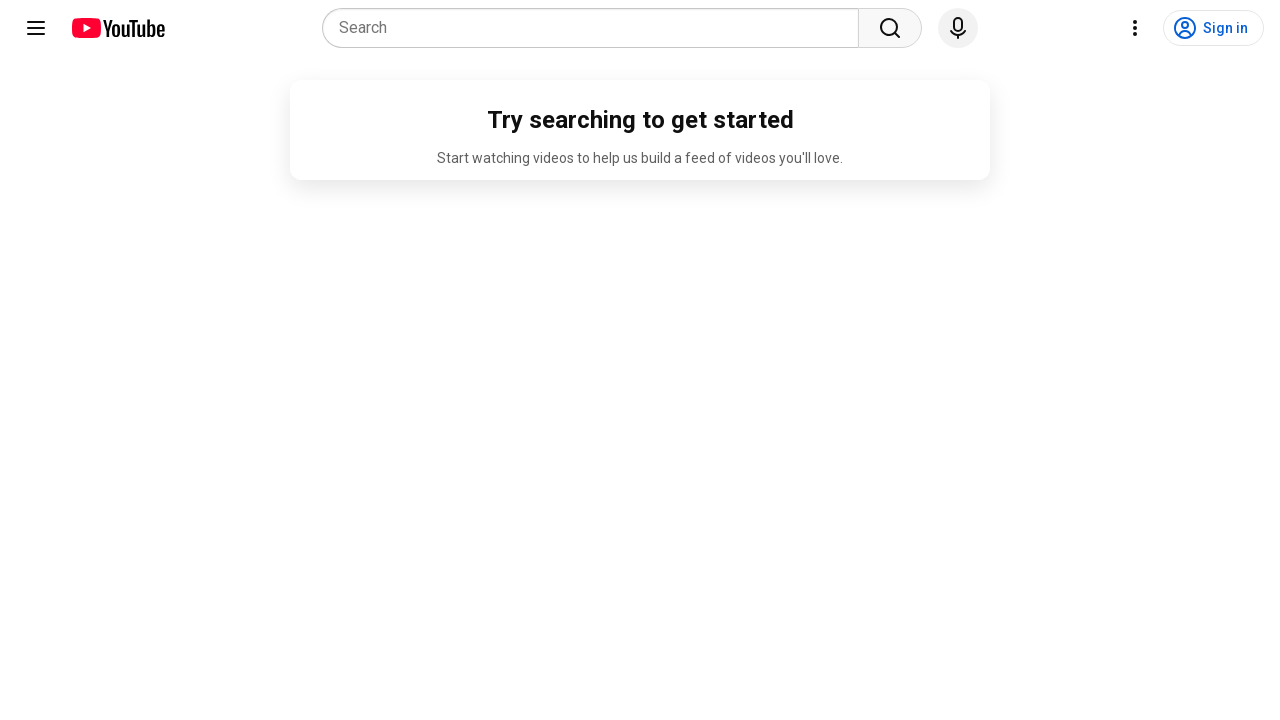

Filled YouTube search box with 'python tutorial' on input[name='search_query']
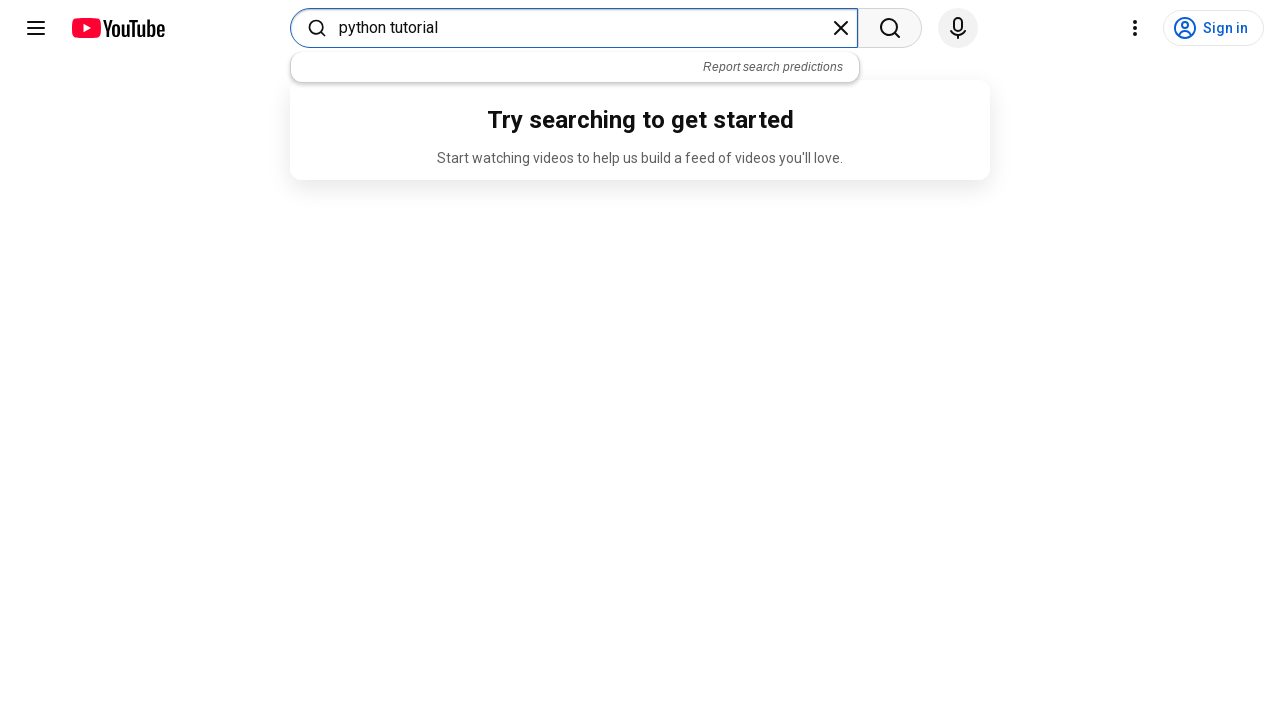

Submitted search form by pressing Enter on input[name='search_query']
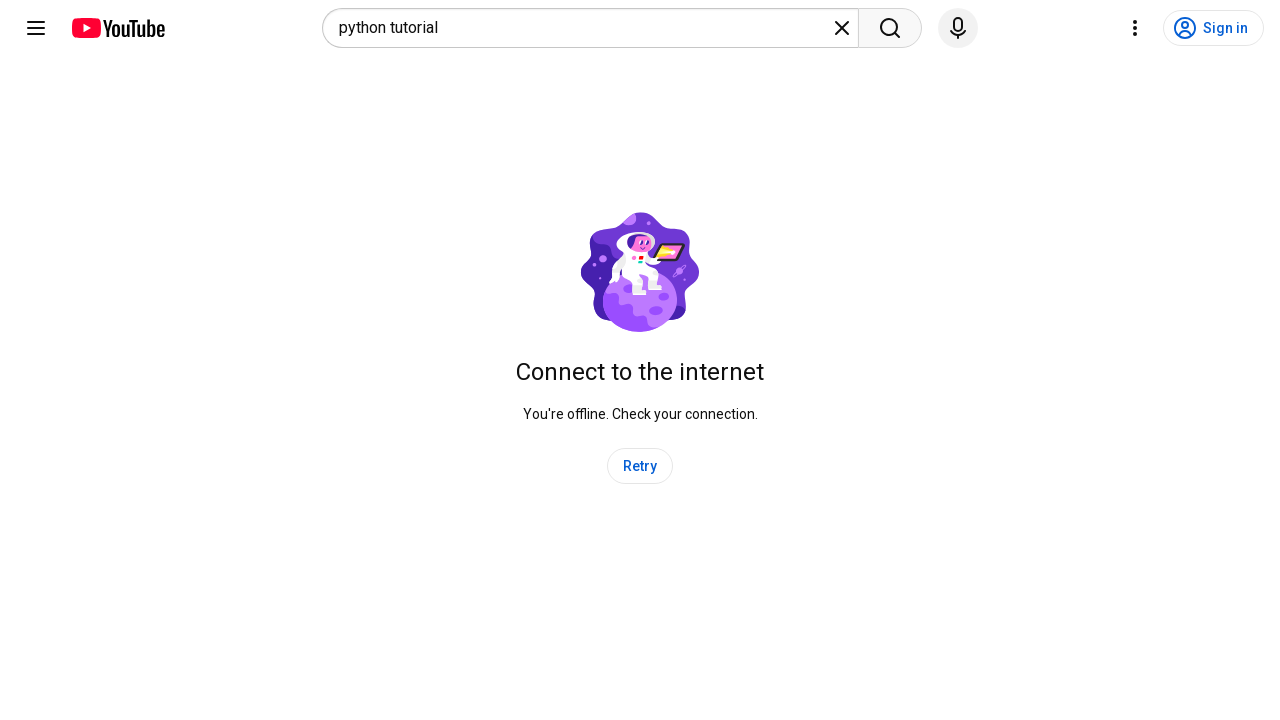

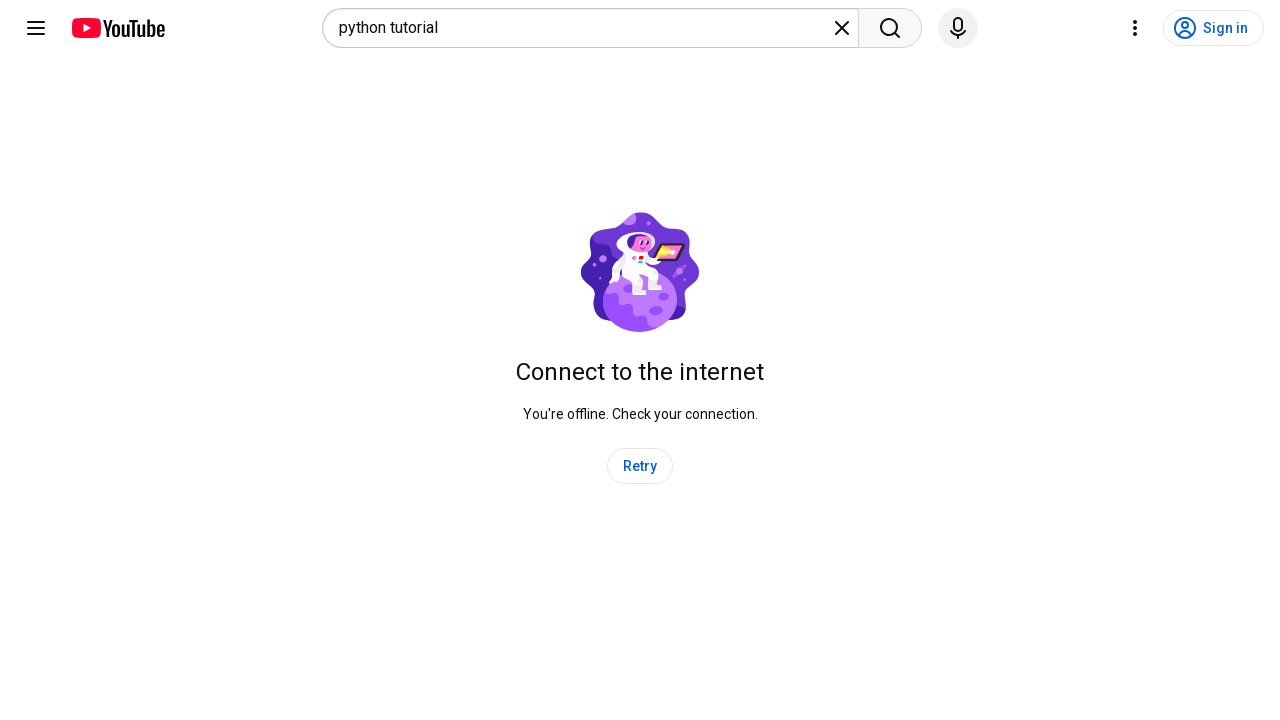